Tests alert handling by clicking a button with primary class three times and accepting the alert each time

Starting URL: http://uitestingplayground.com/classattr

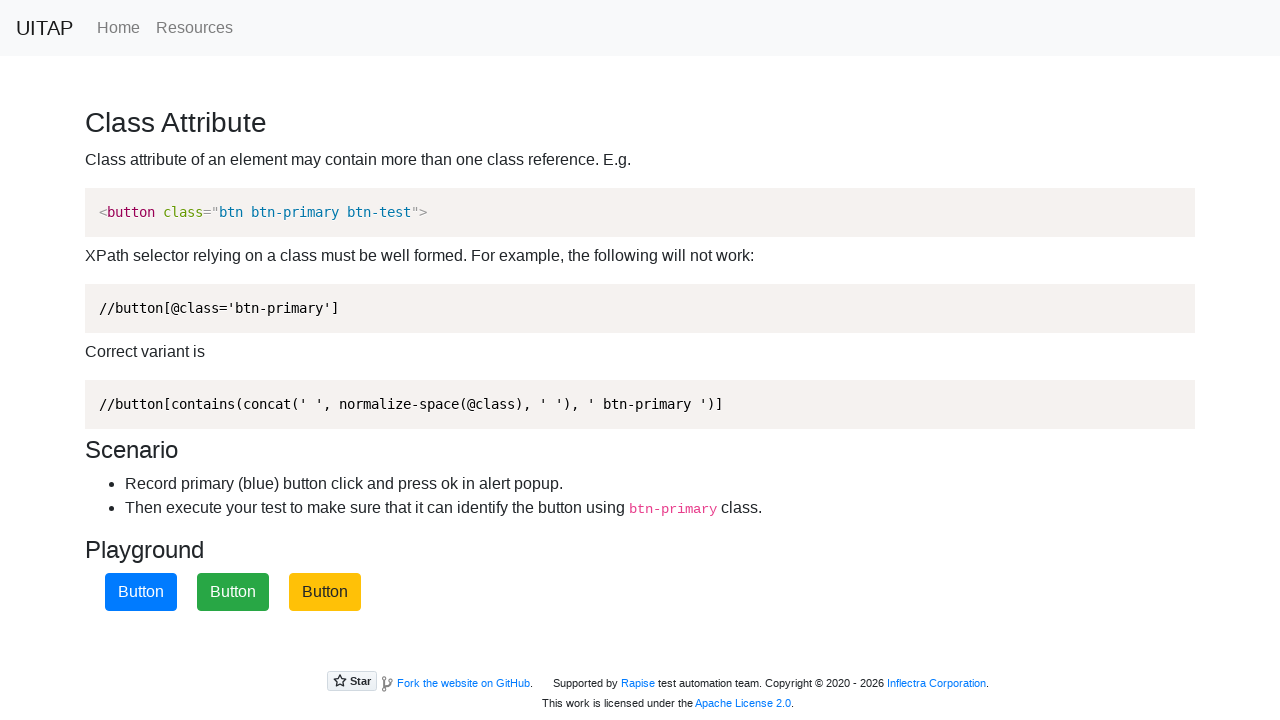

Navigated to Class Attribute test page
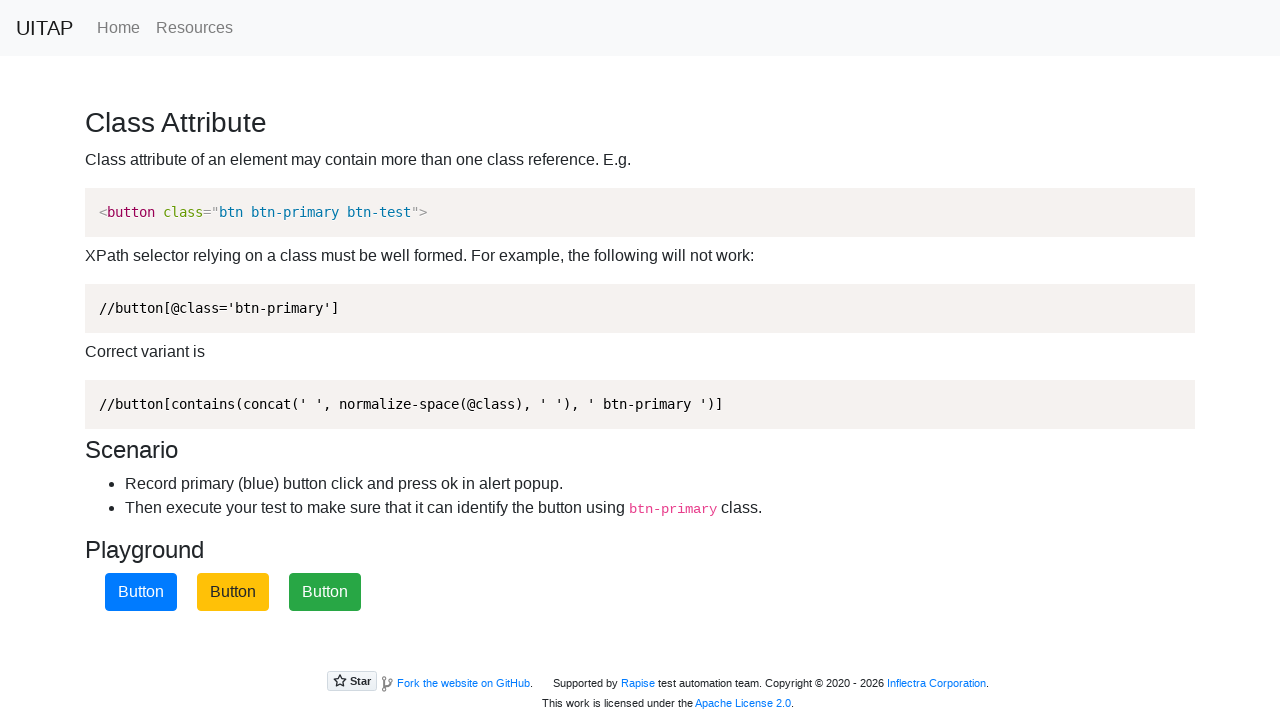

Clicked primary button (attempt 1/3) at (141, 592) on .btn-primary
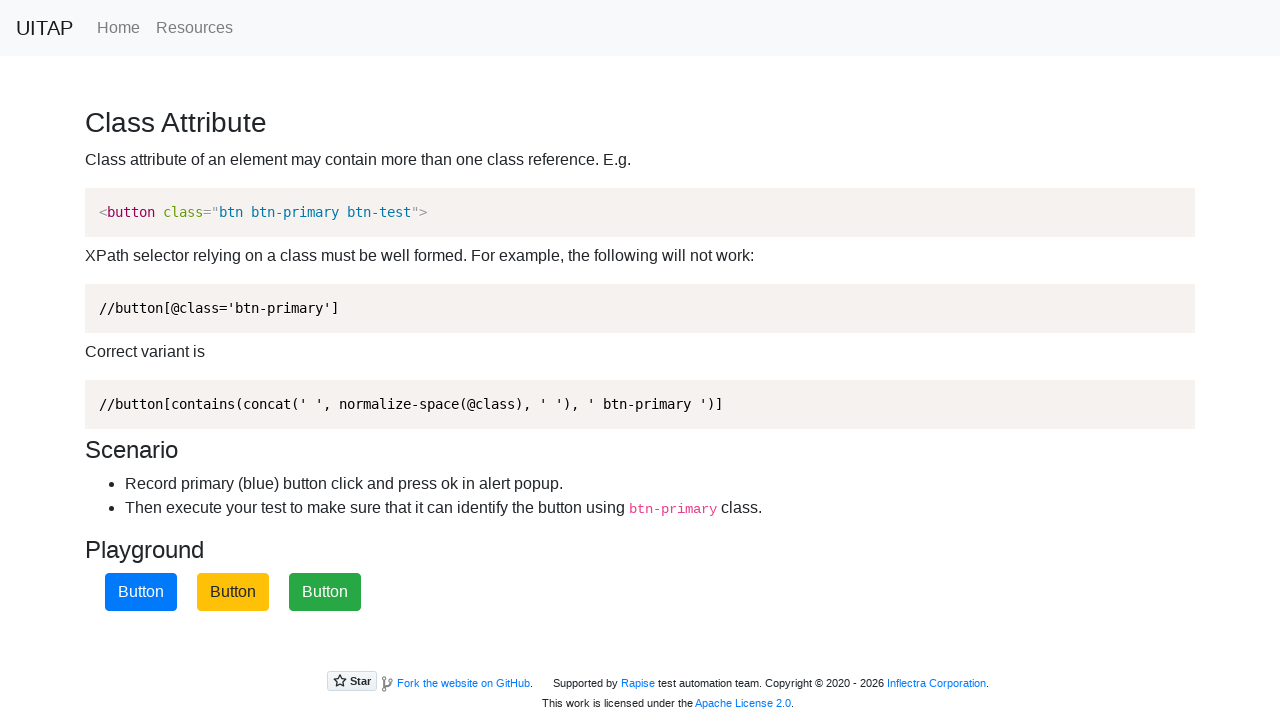

Alert accepted (attempt 1/3)
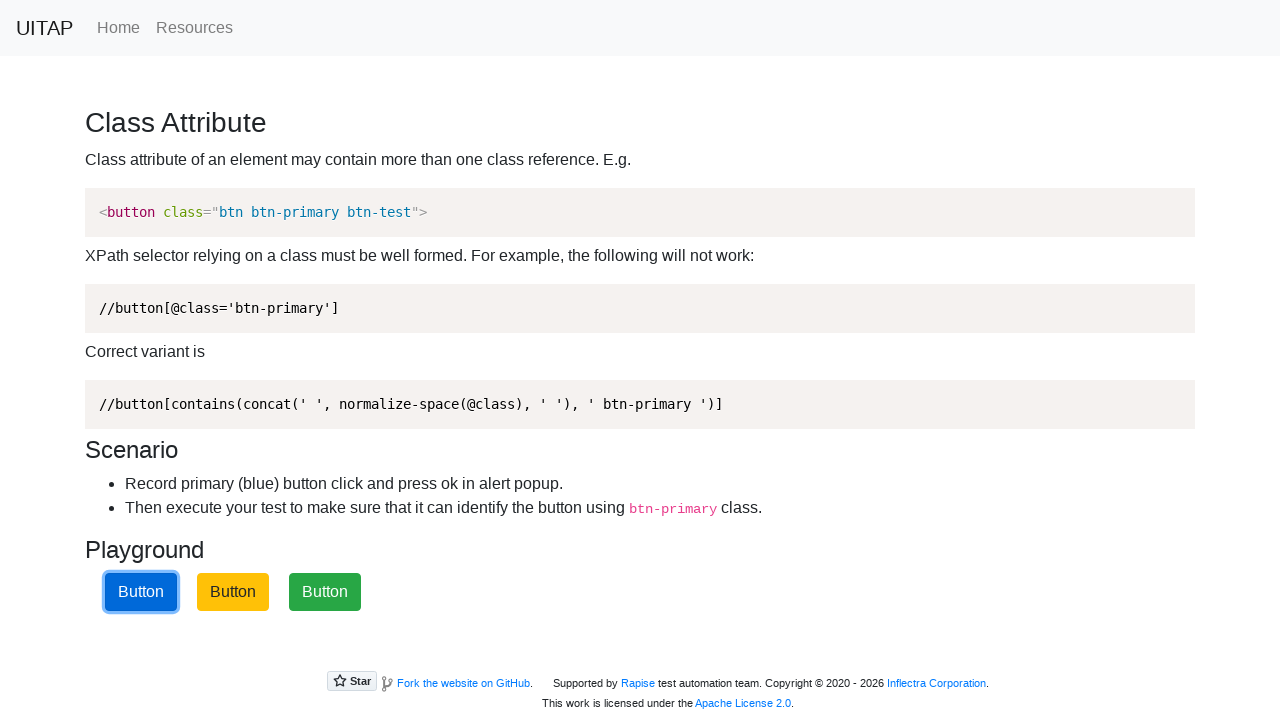

Navigated back to Class Attribute test page for next iteration
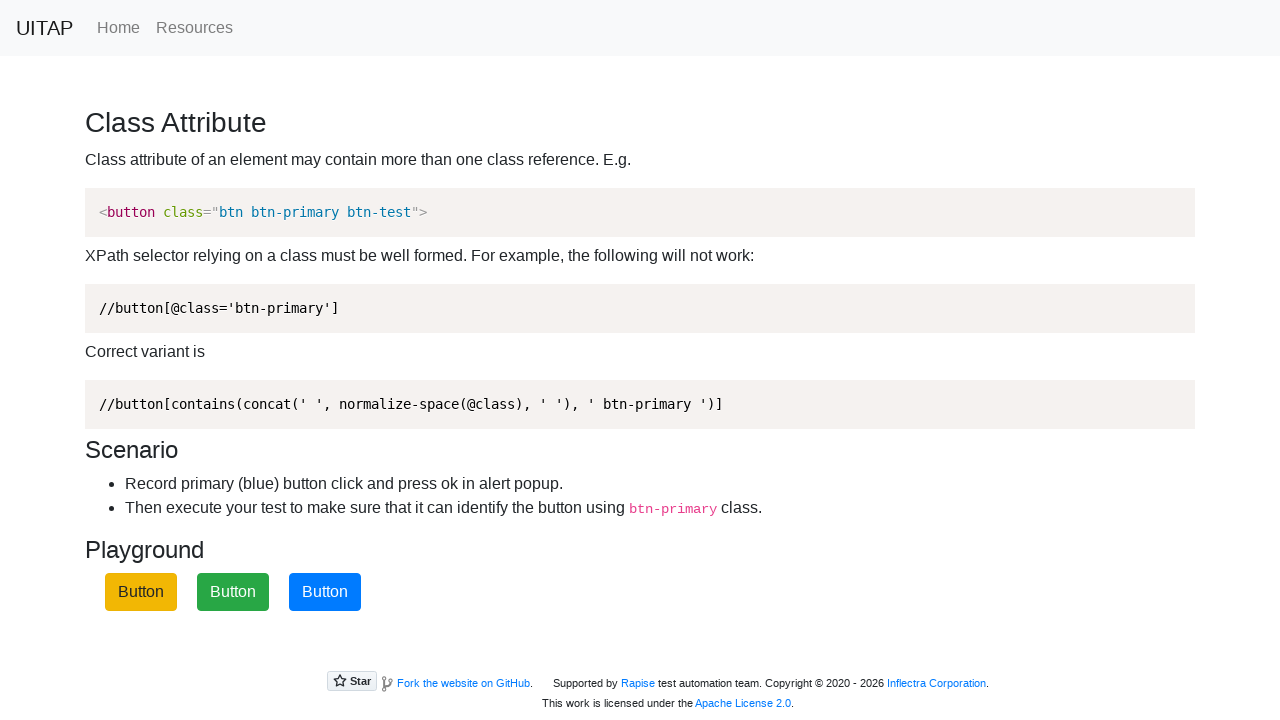

Clicked primary button (attempt 2/3) at (325, 592) on .btn-primary
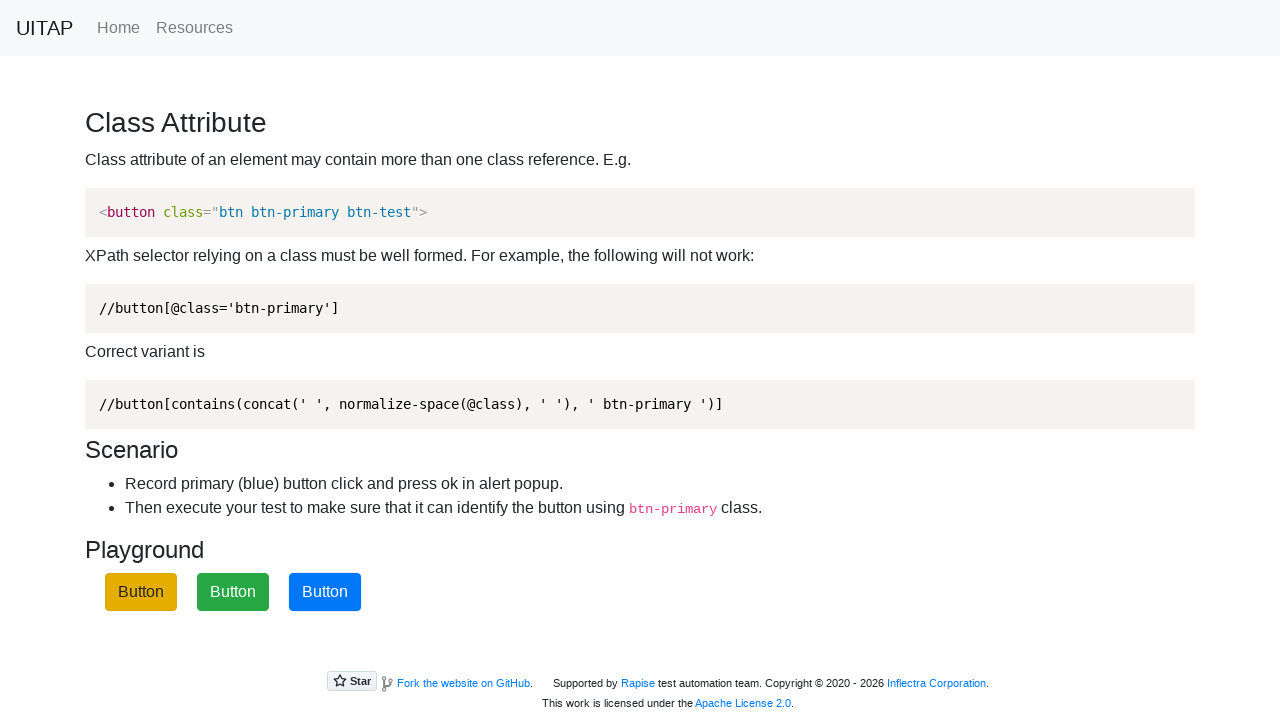

Alert accepted (attempt 2/3)
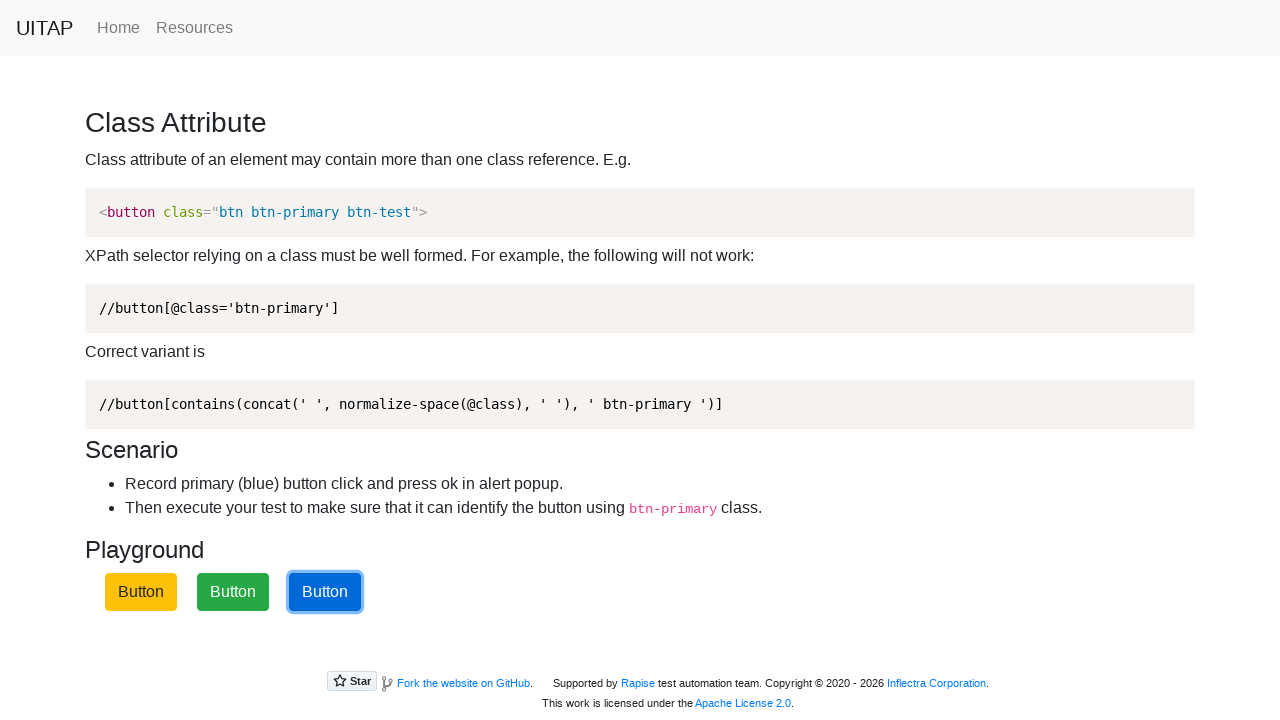

Navigated back to Class Attribute test page for next iteration
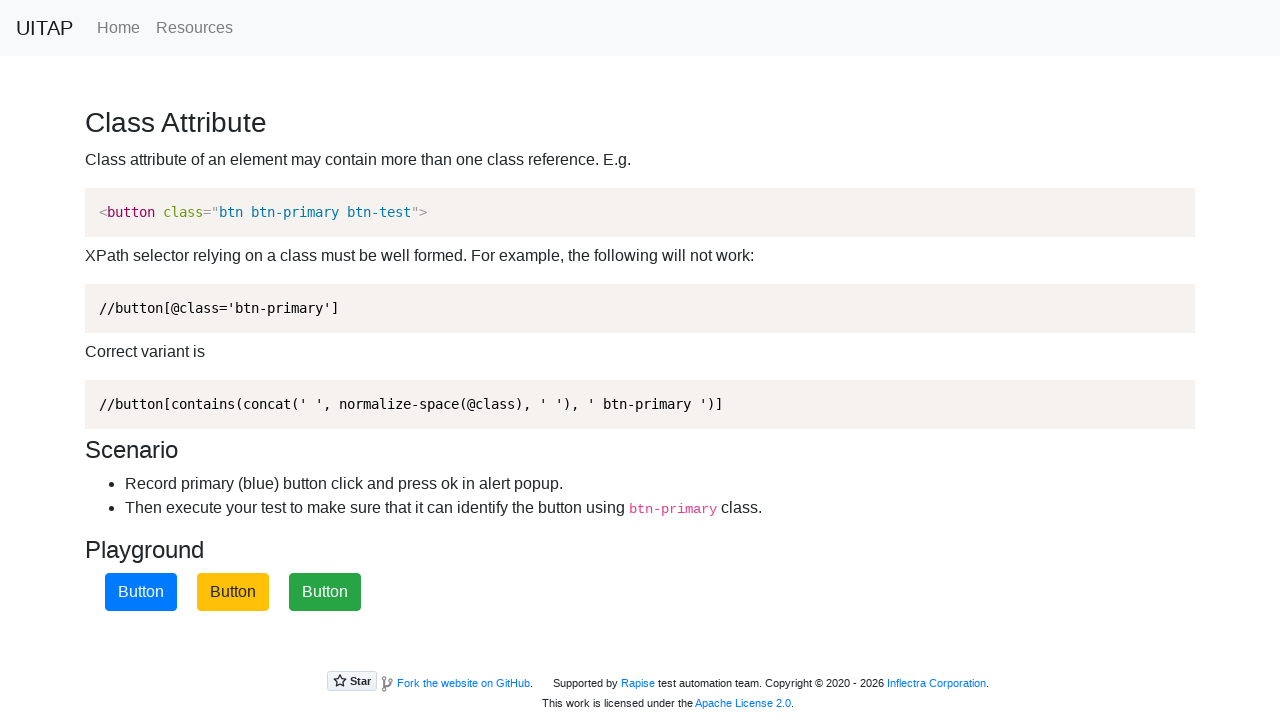

Clicked primary button (attempt 3/3) at (141, 592) on .btn-primary
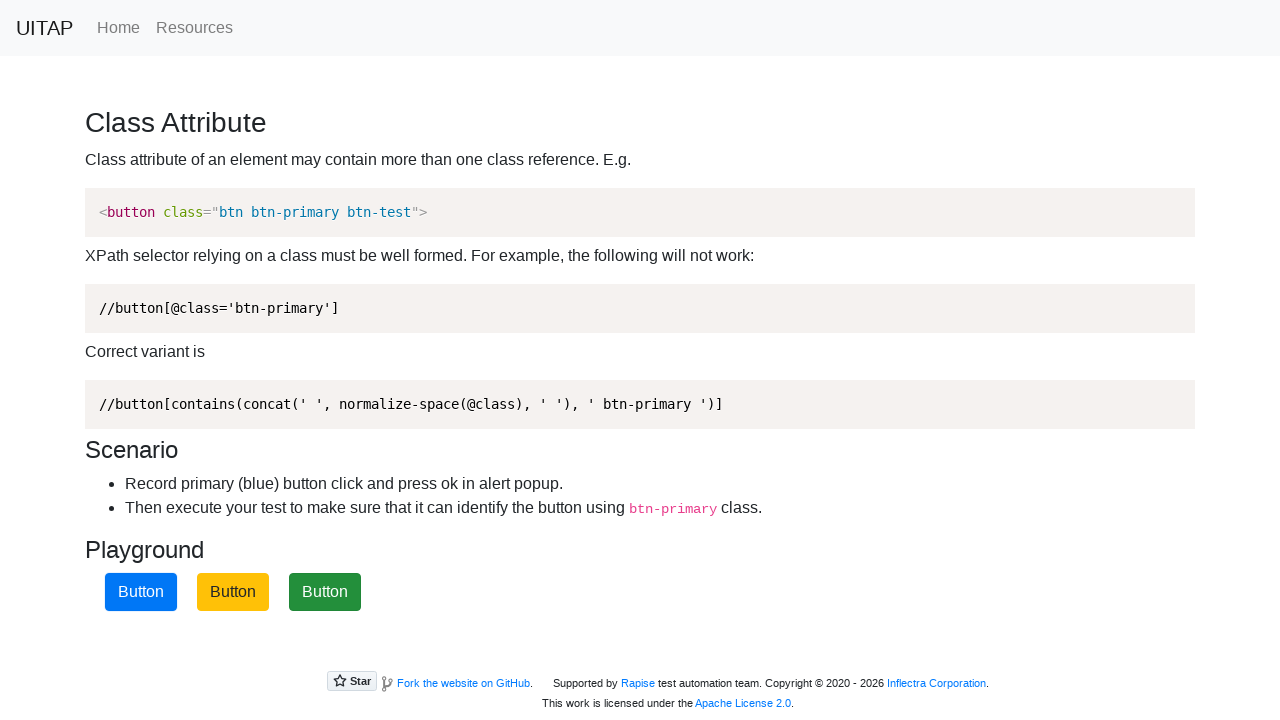

Alert accepted (attempt 3/3)
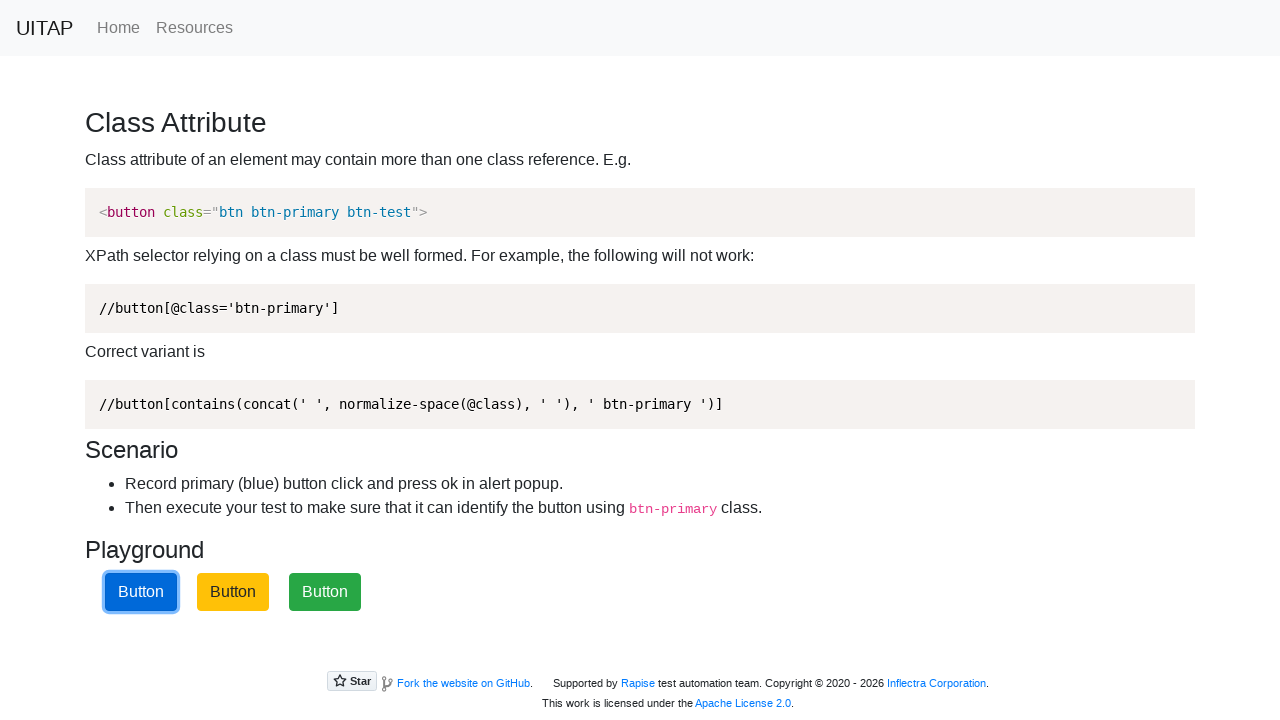

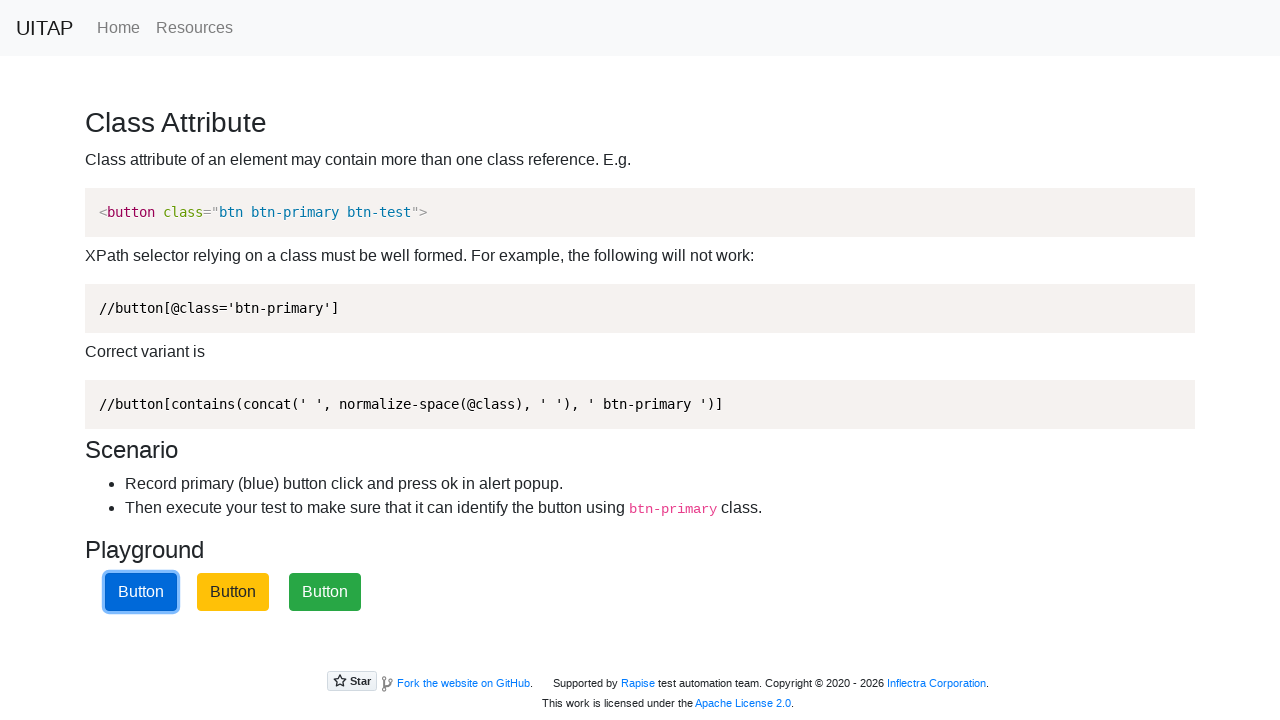